Tests filling a text field by entering a name and verifying the value was entered correctly

Starting URL: https://testautomationpractice.blogspot.com/

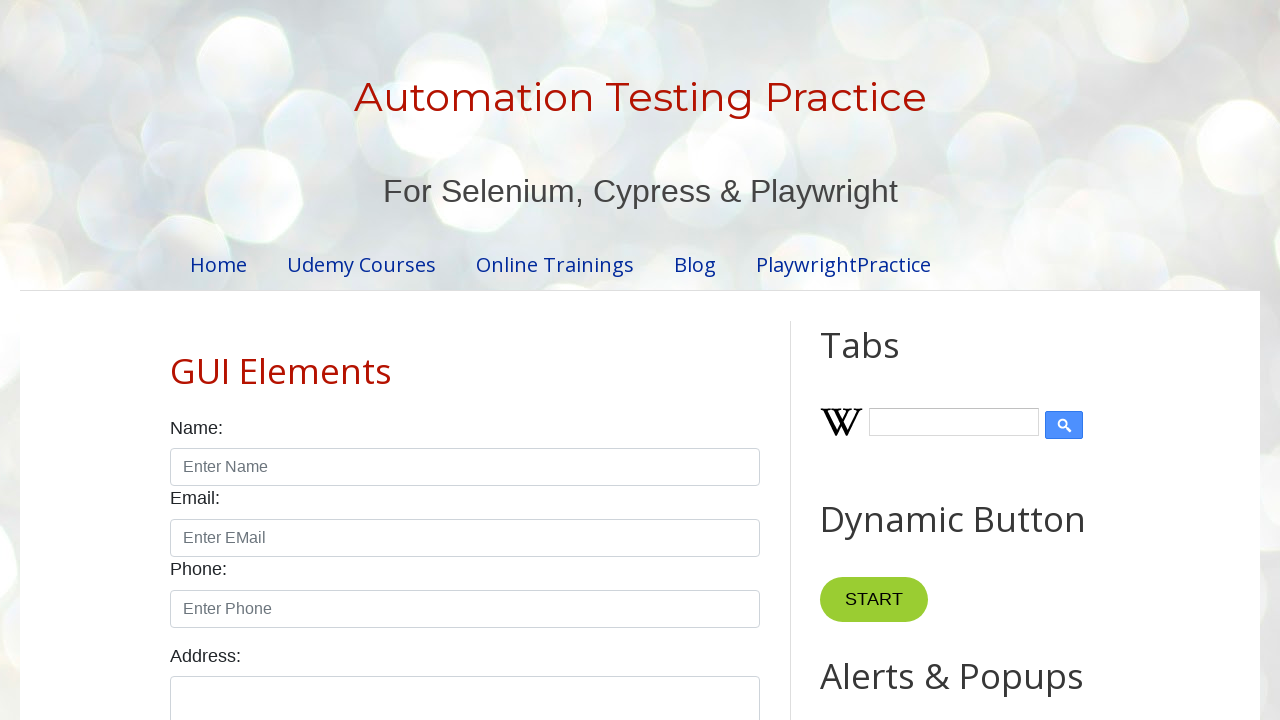

Name field loaded and is present
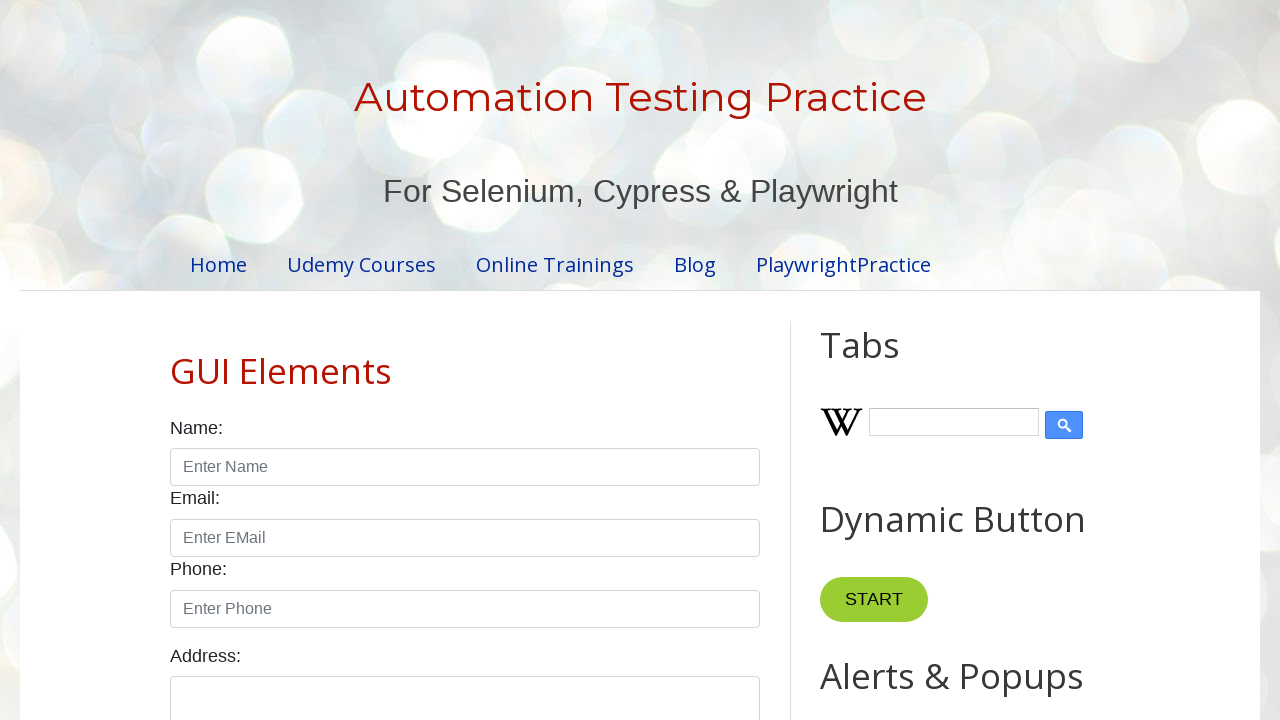

Filled name field with 'Playwright Test' on #name
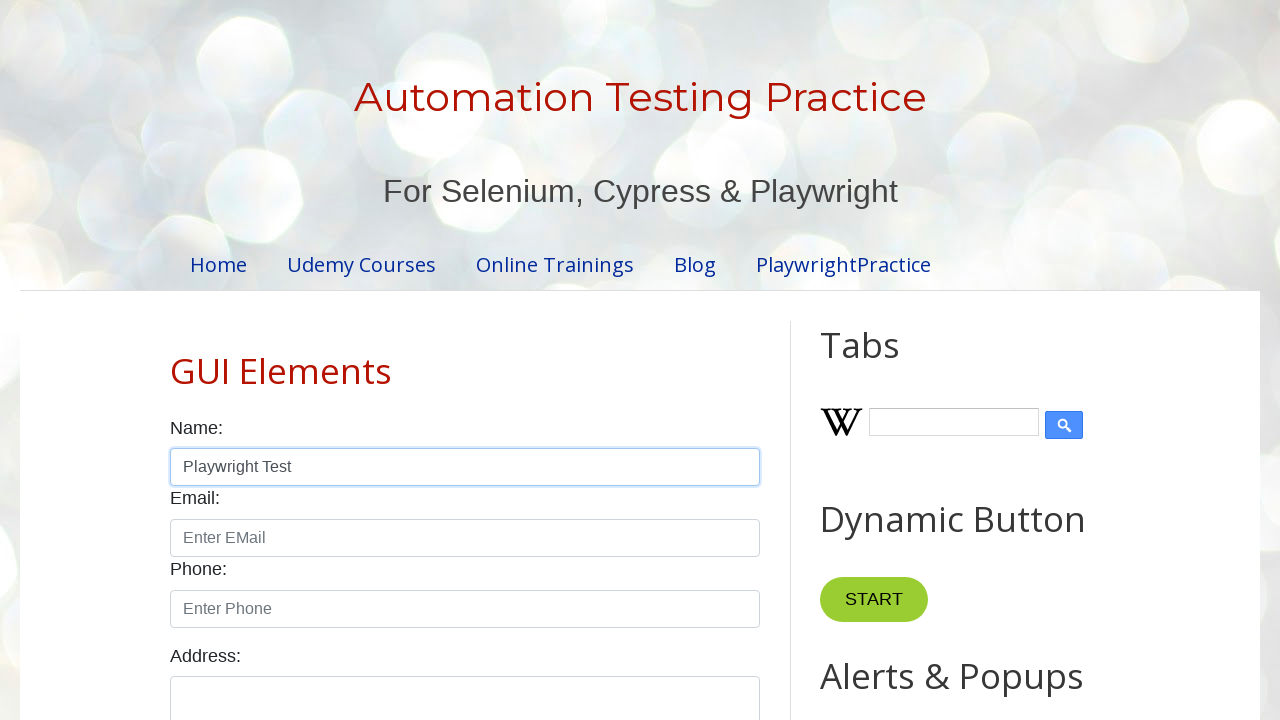

Verified that name field contains 'Playwright Test'
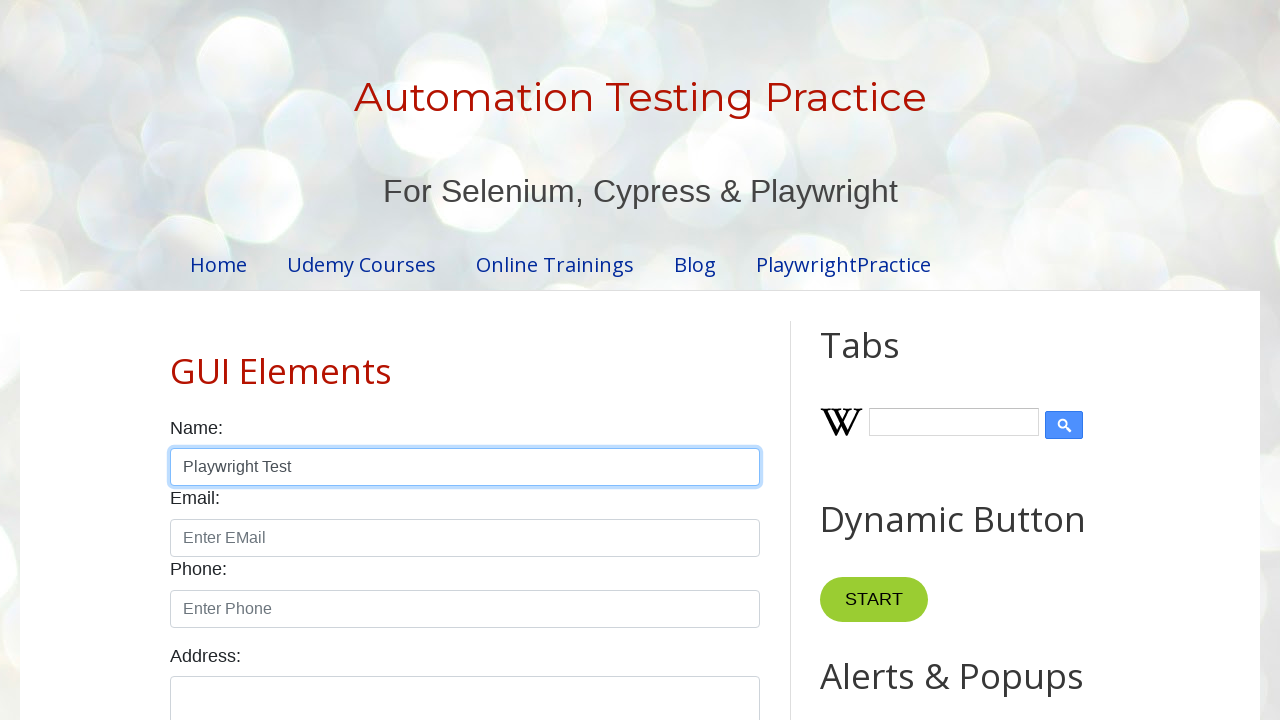

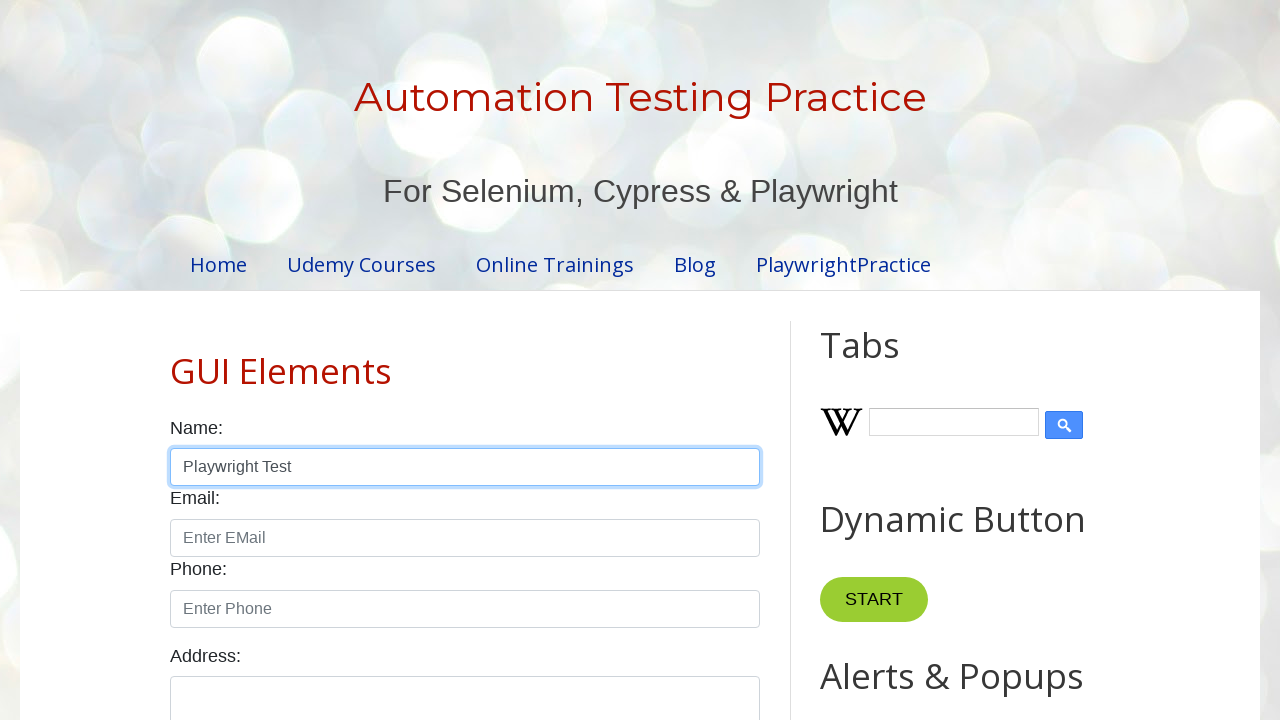